Navigates to a Chinese blog post and scrolls to the bottom of the page to load all content

Starting URL: https://www.cnblogs.com/caituotuo/p/14226452.html

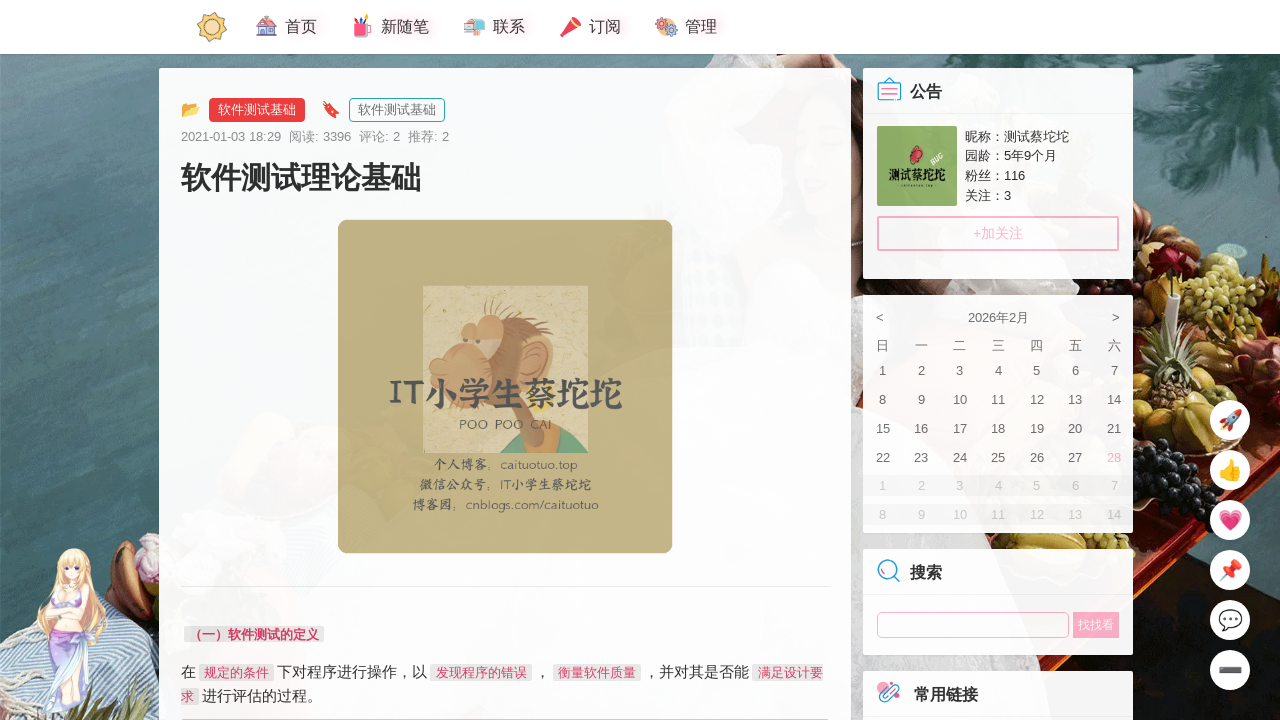

Navigated to Chinese blog post on cnblogs.com
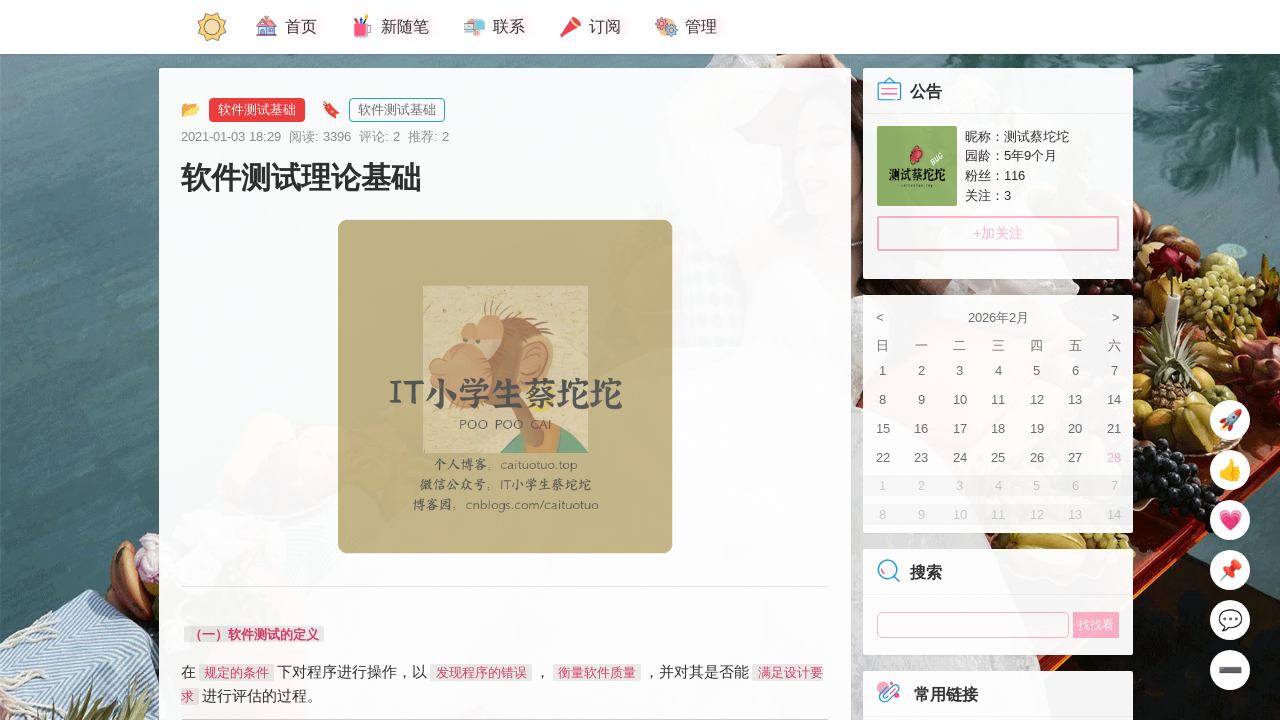

Scrolled to bottom of the page to load all content
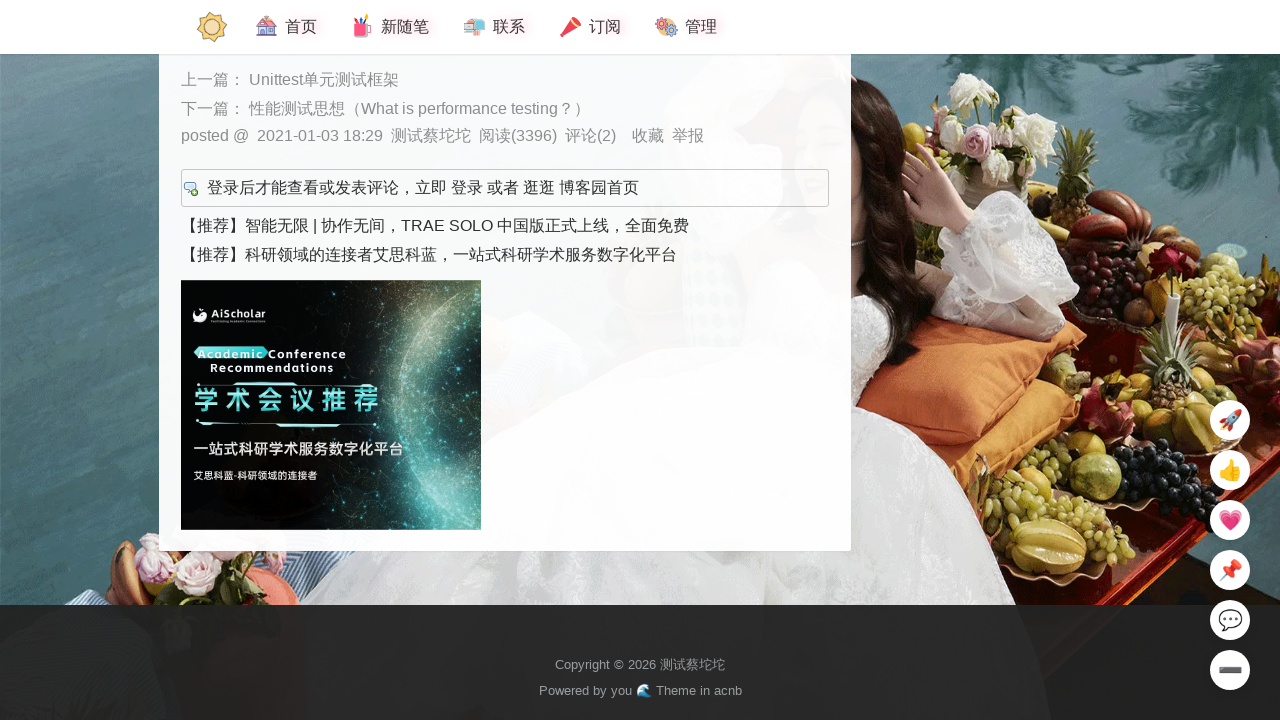

Waited 2 seconds for lazy-loaded content to appear
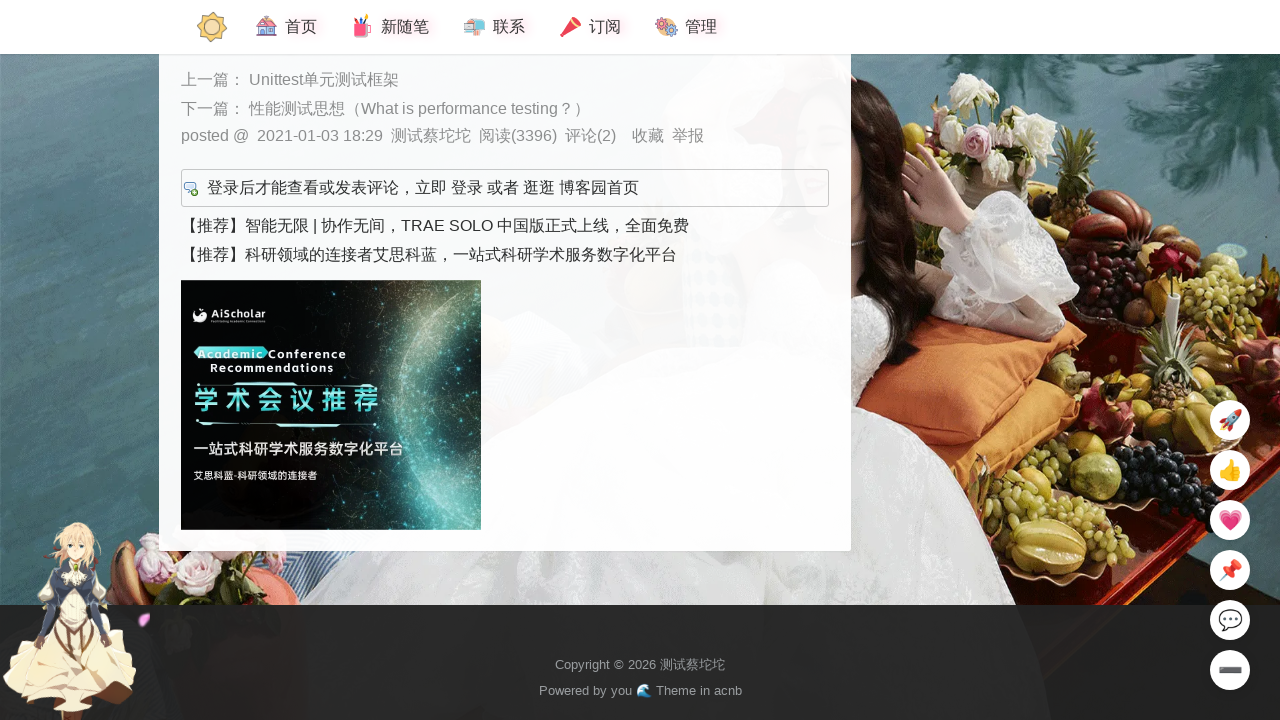

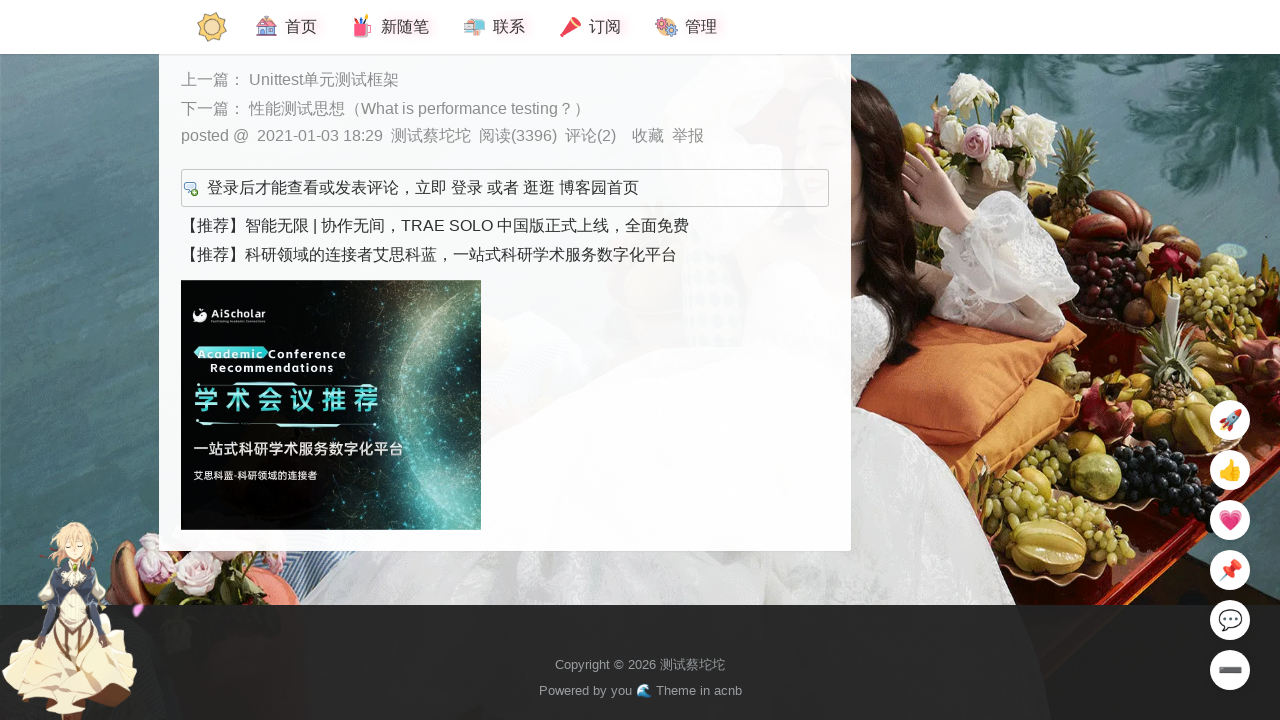